Tests filtering to display only active (uncompleted) items

Starting URL: https://demo.playwright.dev/todomvc

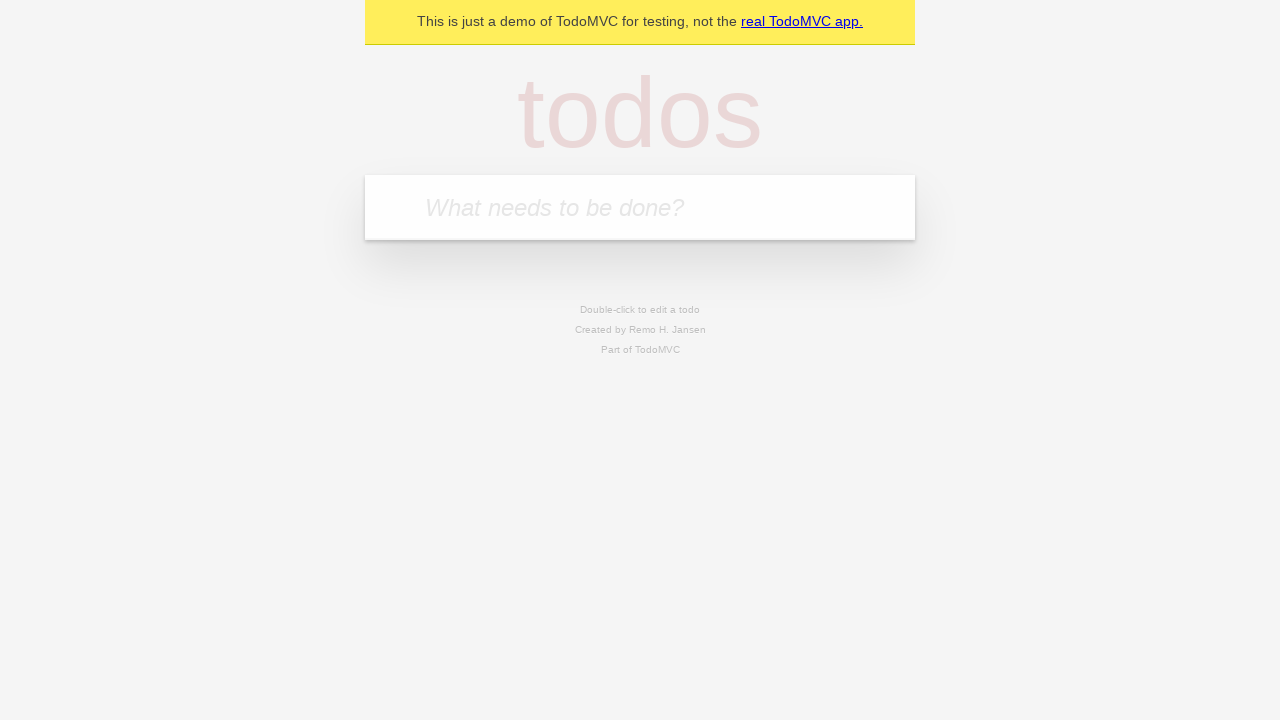

Filled new todo input with 'buy some cheese' on .new-todo
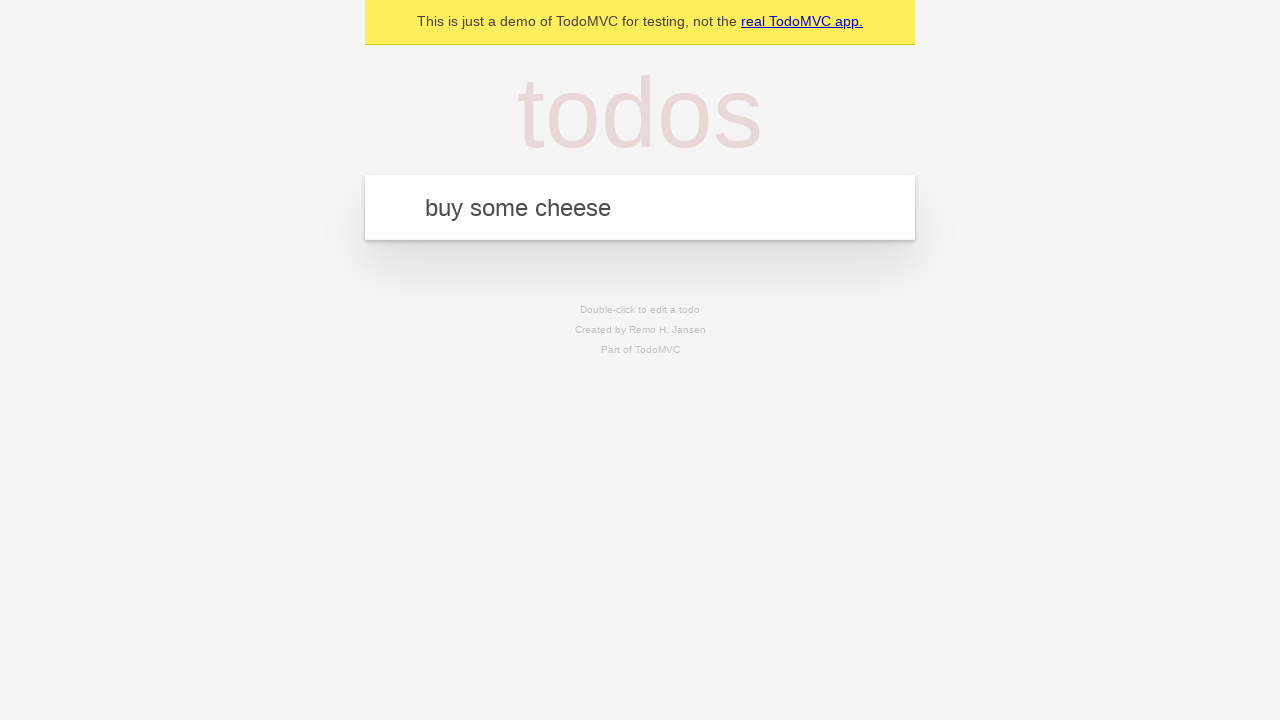

Pressed Enter to add 'buy some cheese' to the todo list on .new-todo
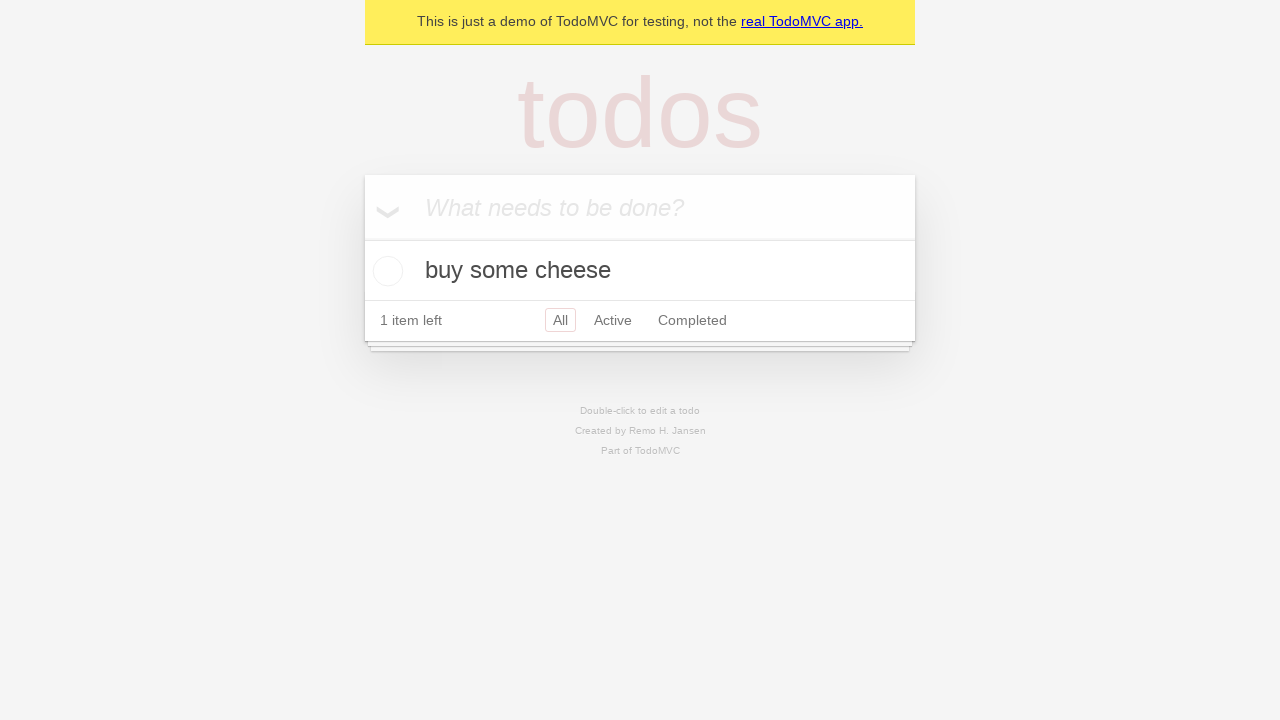

Filled new todo input with 'feed the cat' on .new-todo
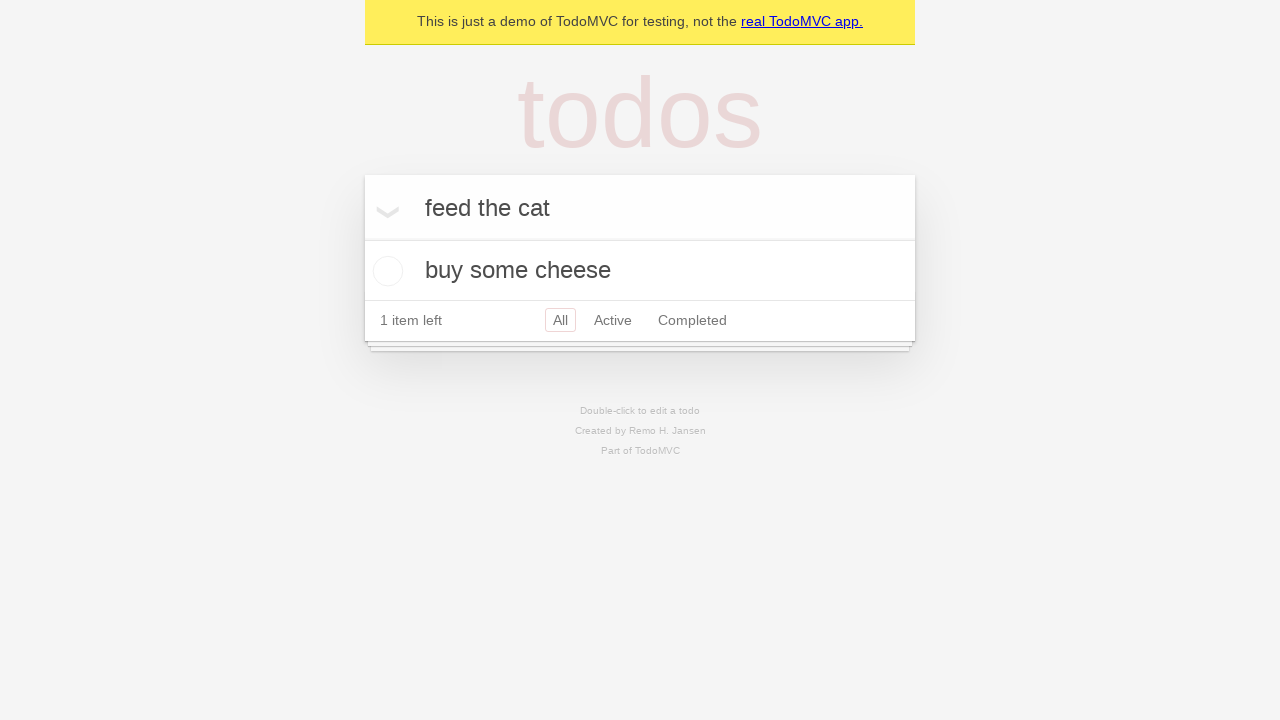

Pressed Enter to add 'feed the cat' to the todo list on .new-todo
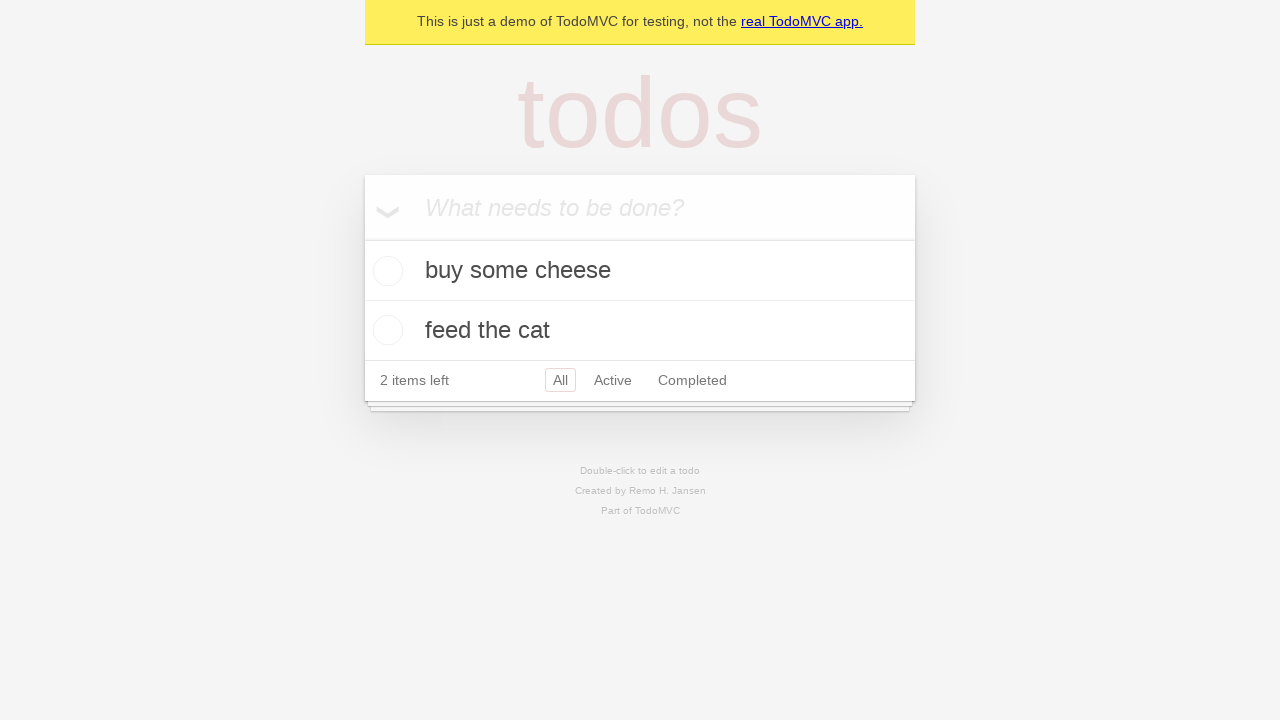

Filled new todo input with 'book a doctors appointment' on .new-todo
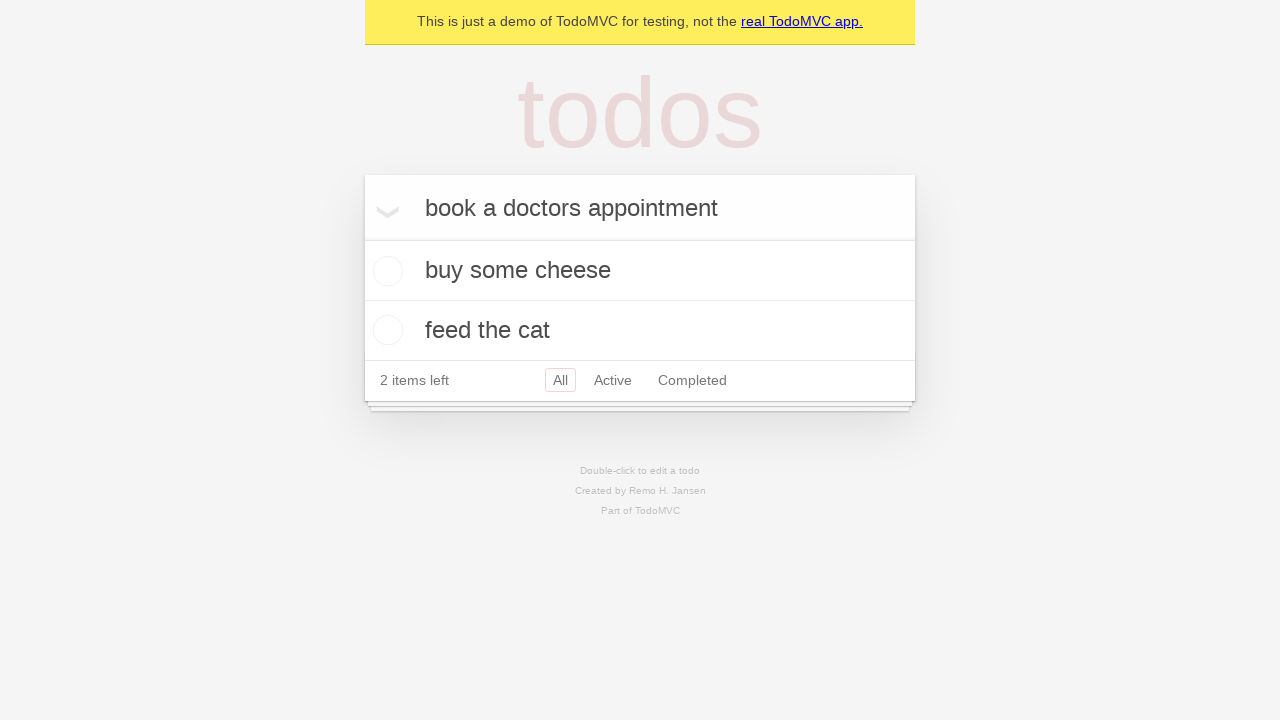

Pressed Enter to add 'book a doctors appointment' to the todo list on .new-todo
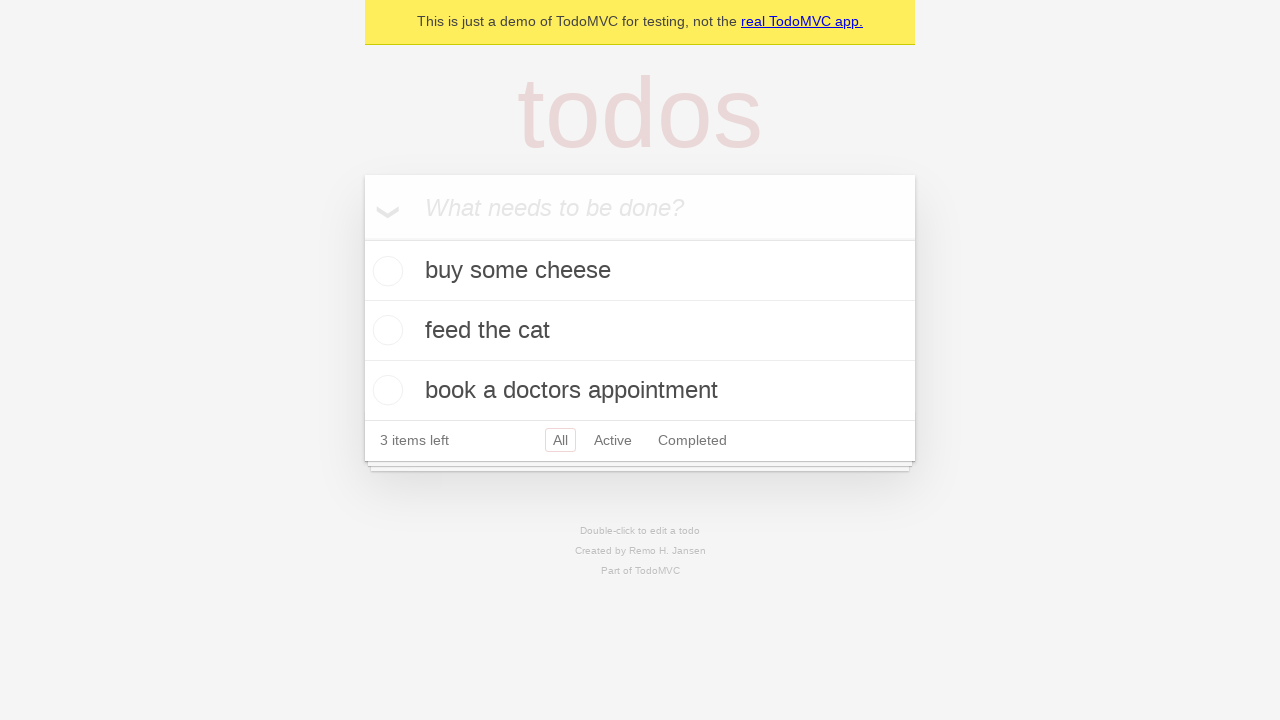

Marked the second todo item as completed by checking its toggle at (385, 330) on .todo-list li .toggle >> nth=1
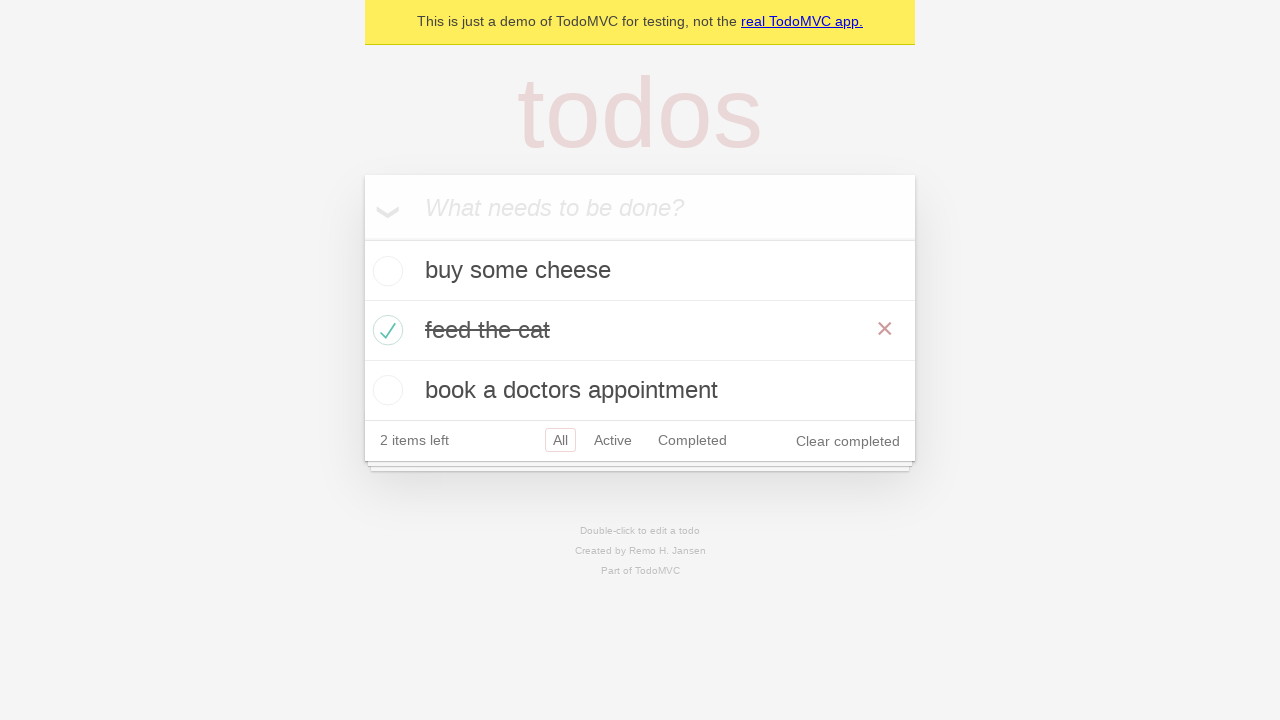

Clicked Active filter to display only uncompleted items at (613, 440) on .filters >> text=Active
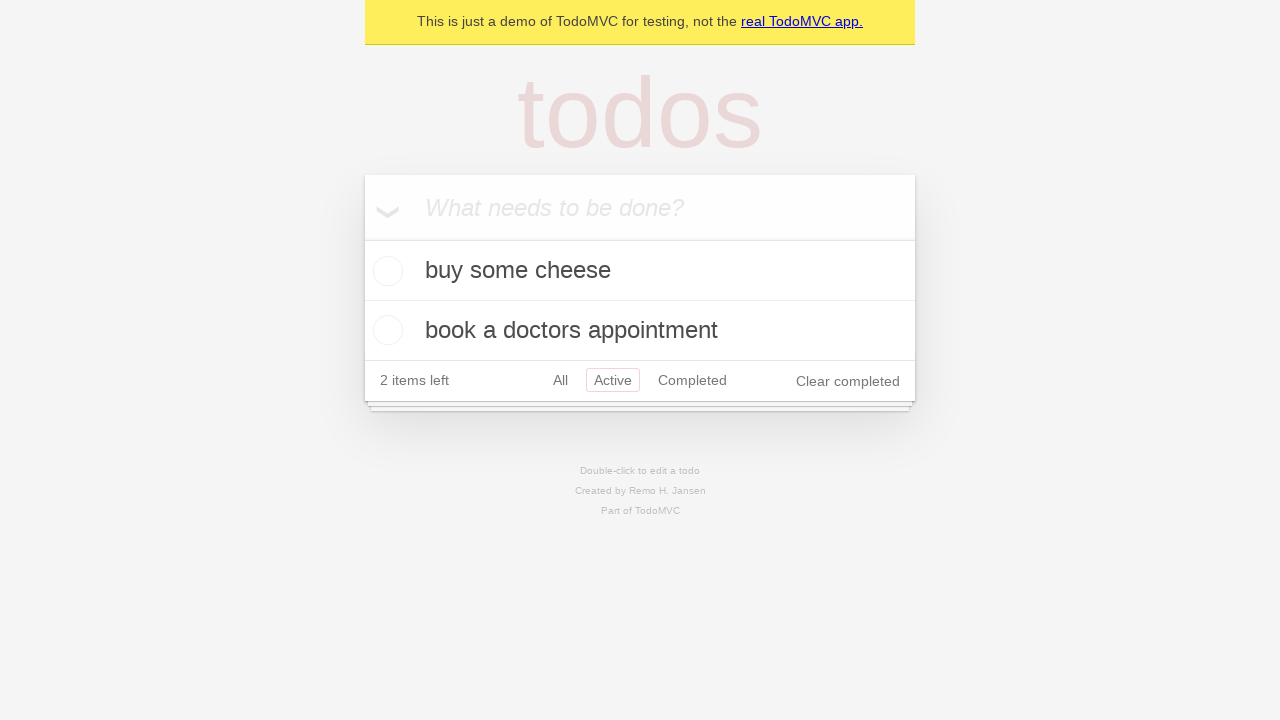

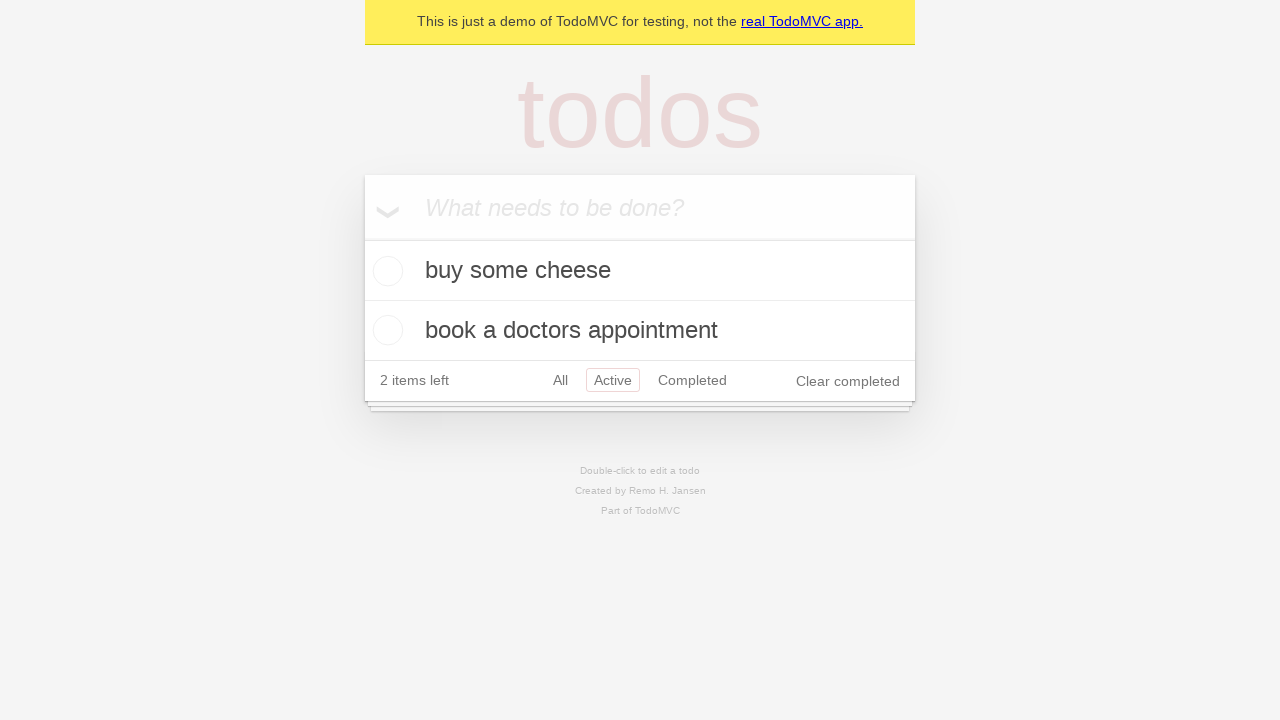